Tests opting out of A/B tests by adding an opt-out cookie after visiting the page, then refreshing to verify the page shows "No A/B Test" heading.

Starting URL: http://the-internet.herokuapp.com/abtest

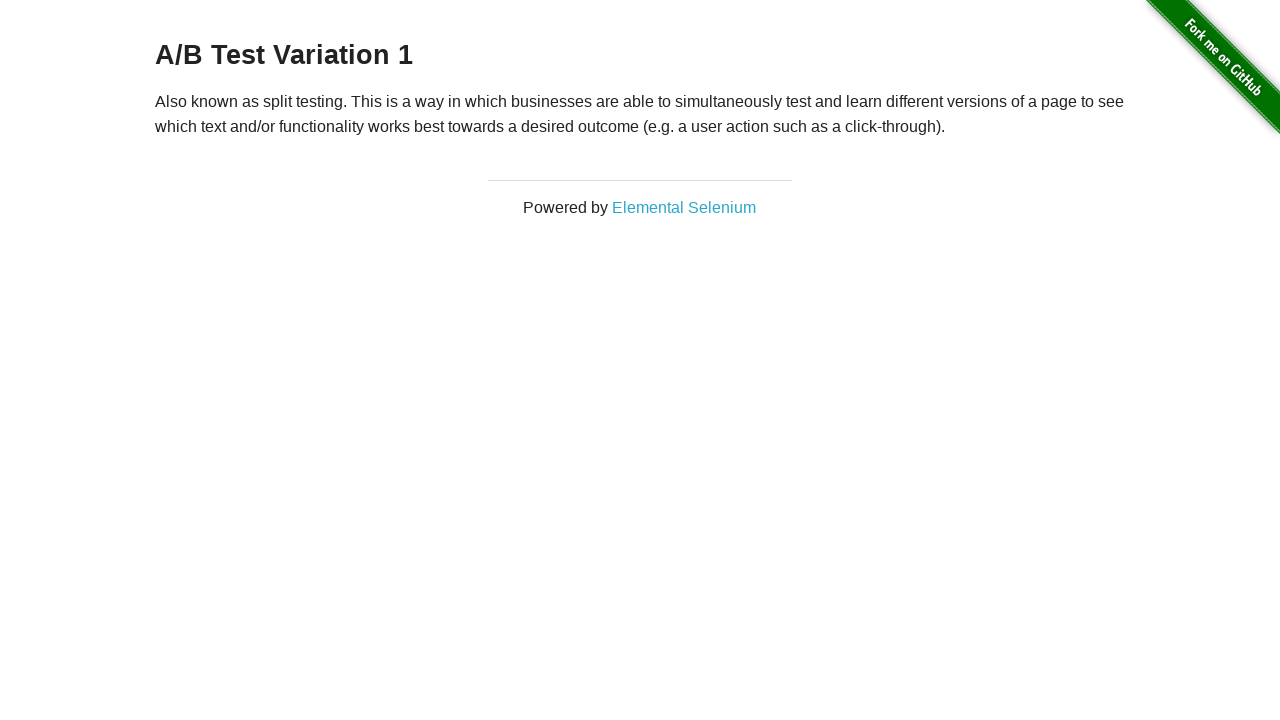

Located h3 heading element
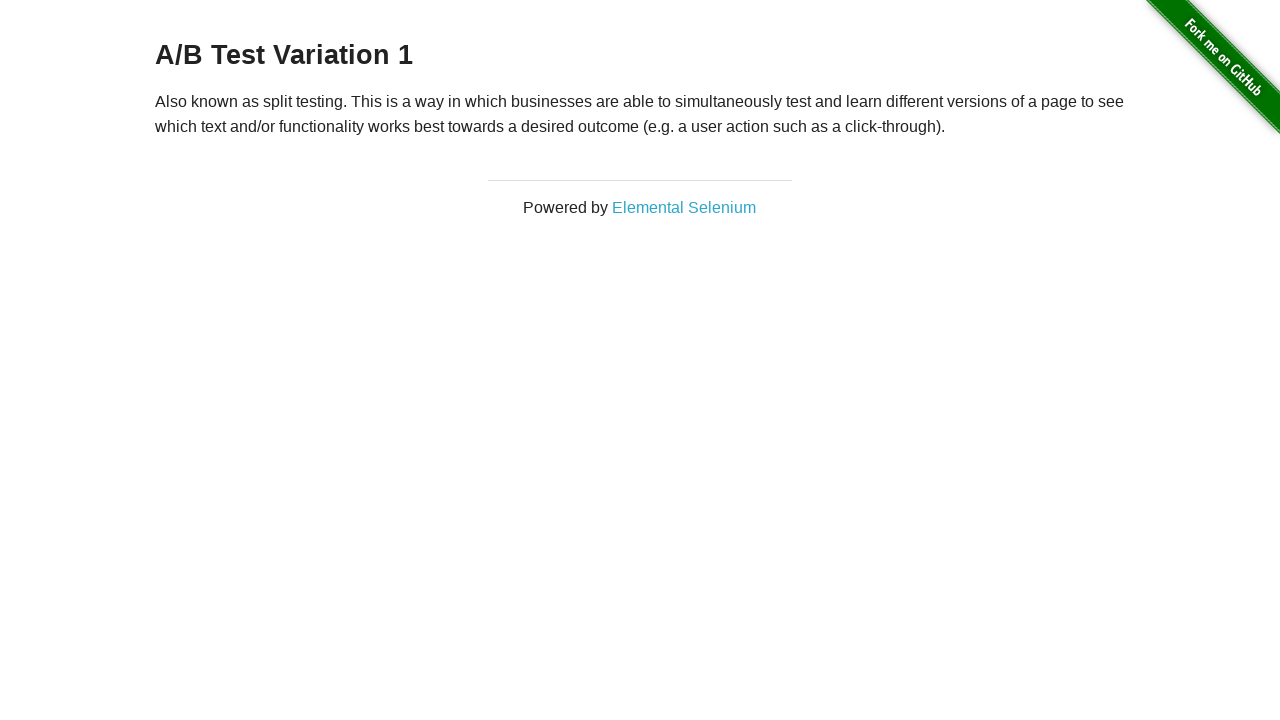

Retrieved heading text content
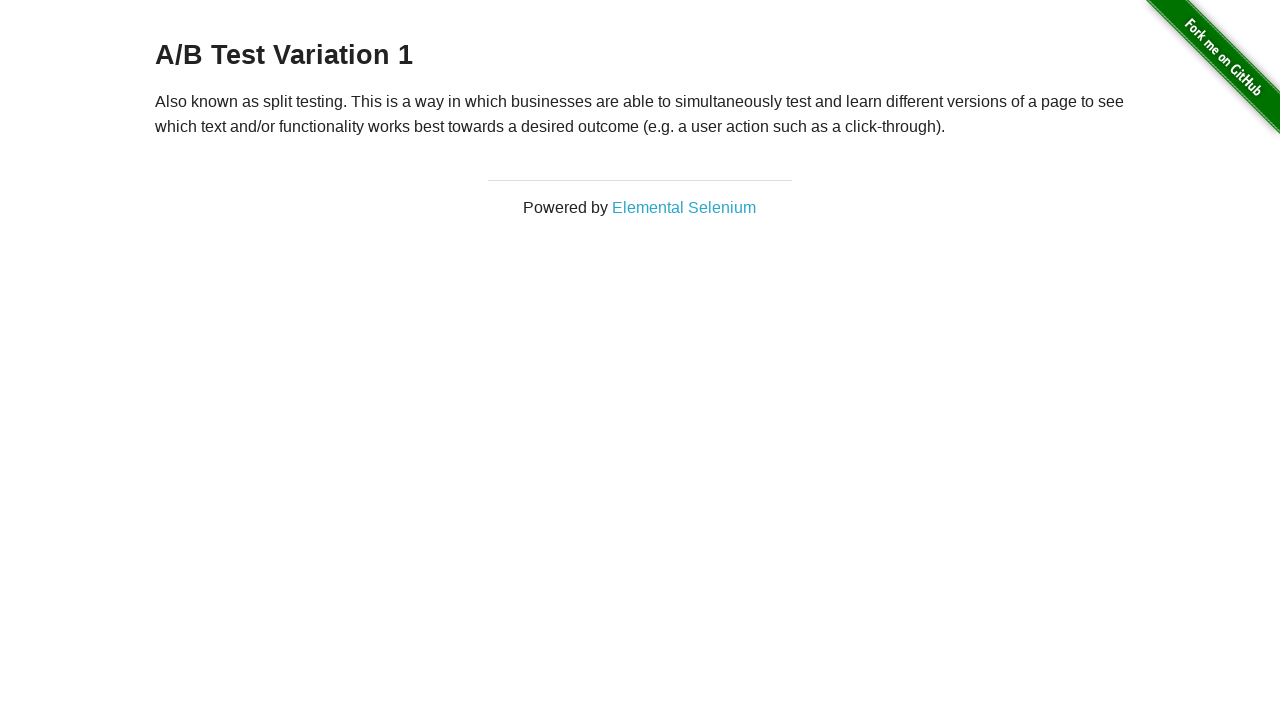

Added optimizelyOptOut cookie to opt out of A/B test
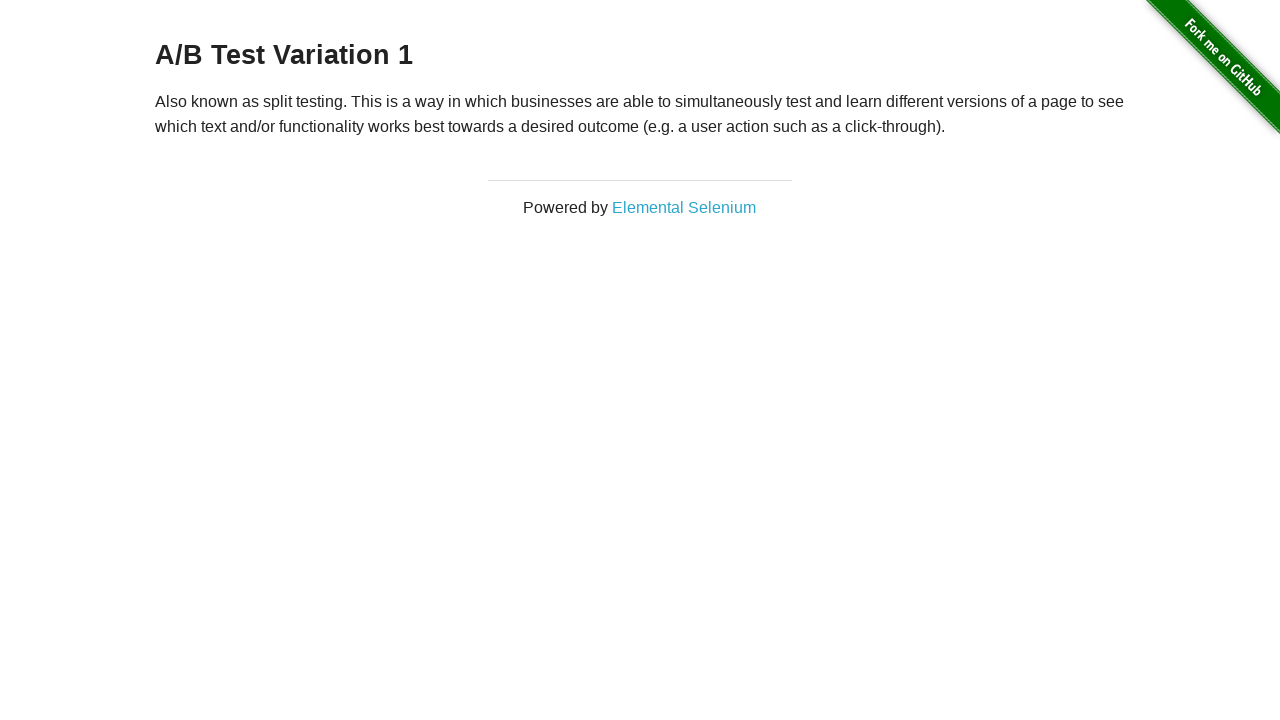

Reloaded page after adding opt-out cookie
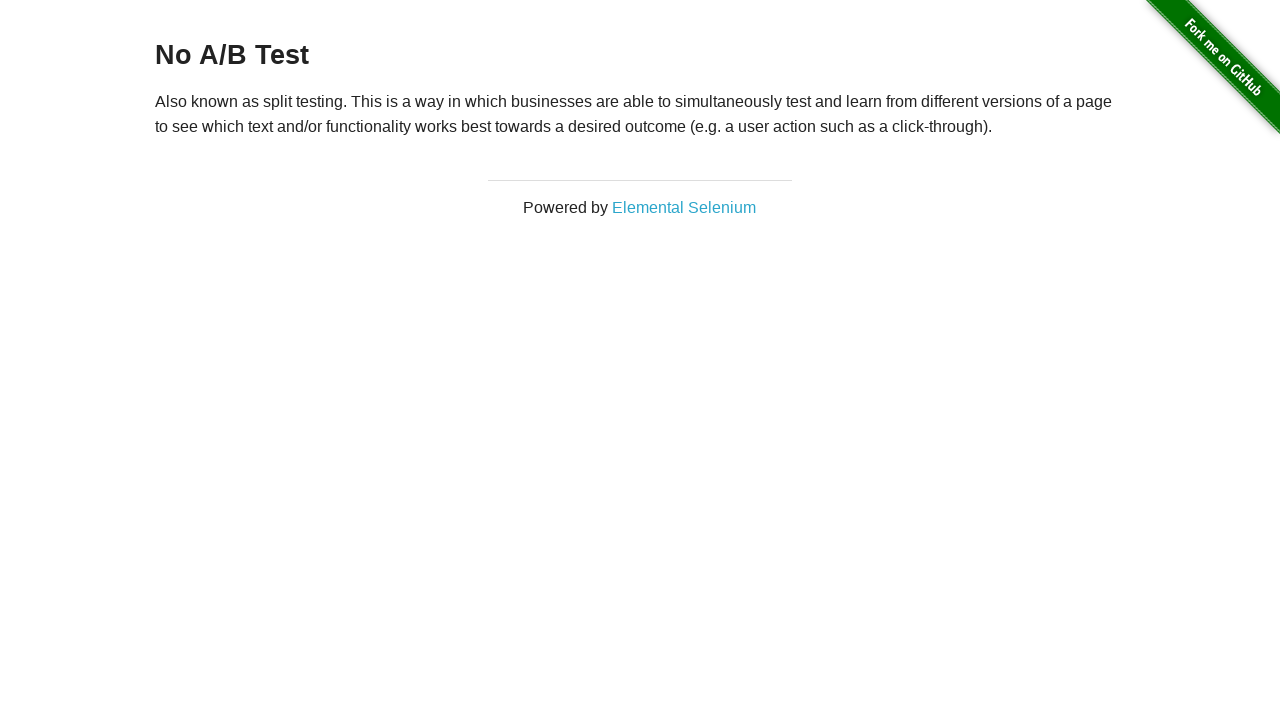

Waited for h3 heading to appear, verifying opted-out state
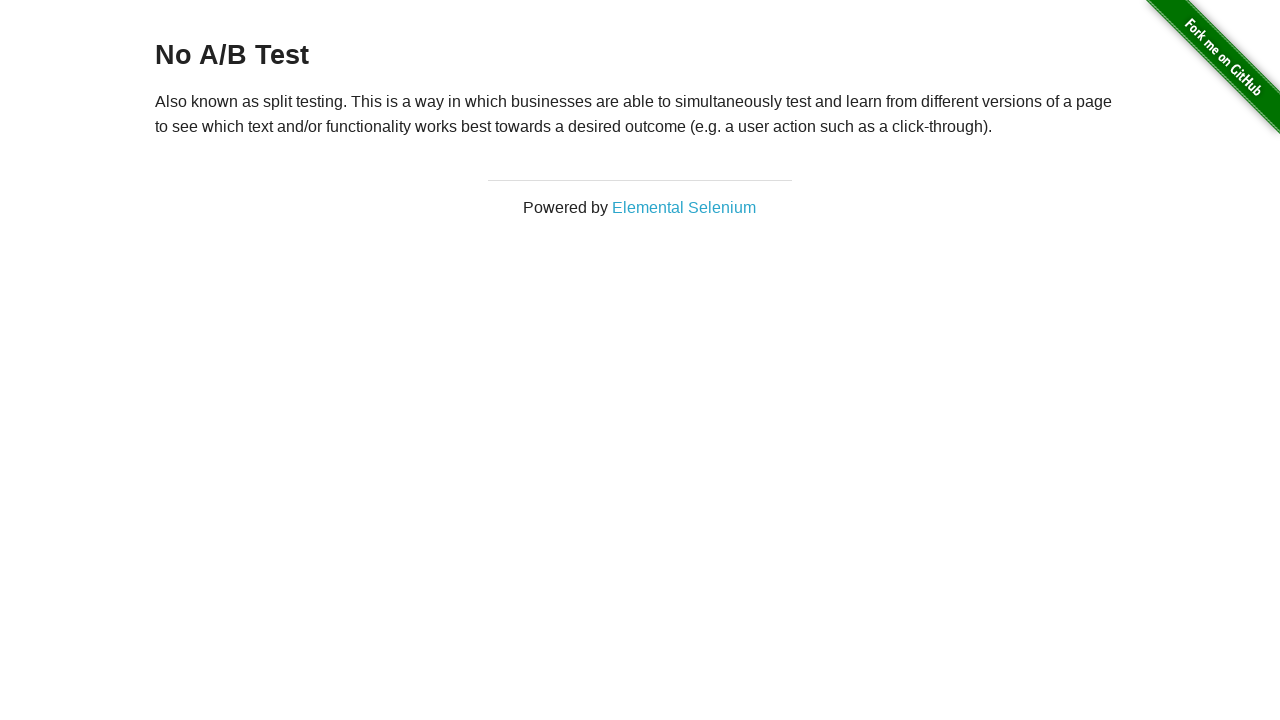

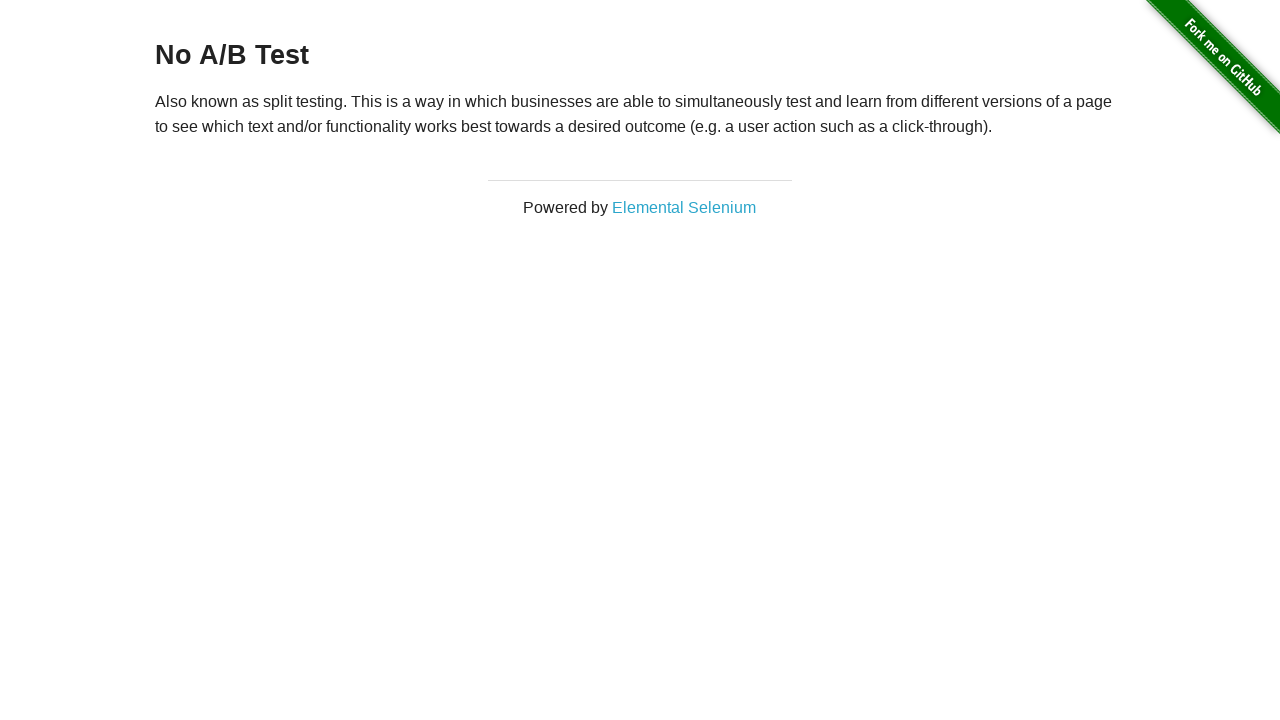